Tests starting a timer and verifies it counts down after 1 second

Starting URL: https://lejonmanen.github.io/timer-vue/

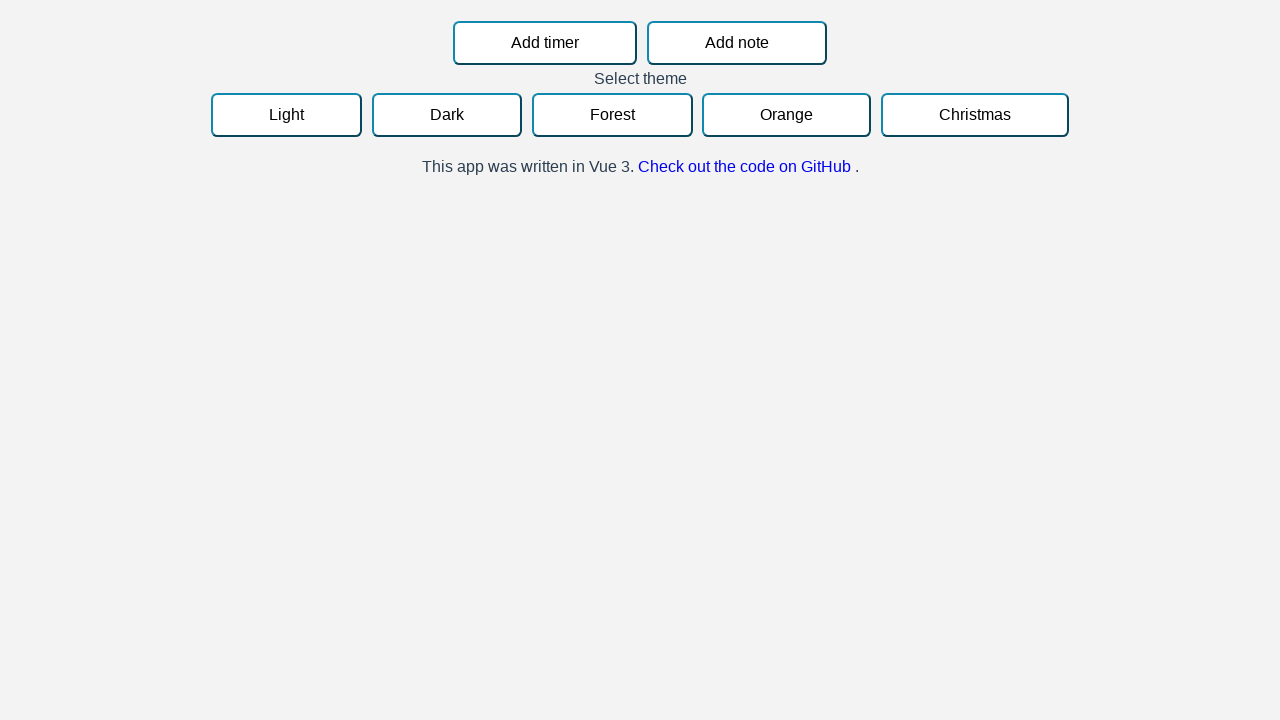

Clicked 'Add timer' button at (545, 43) on internal:role=button >> internal:text="Add timer"i
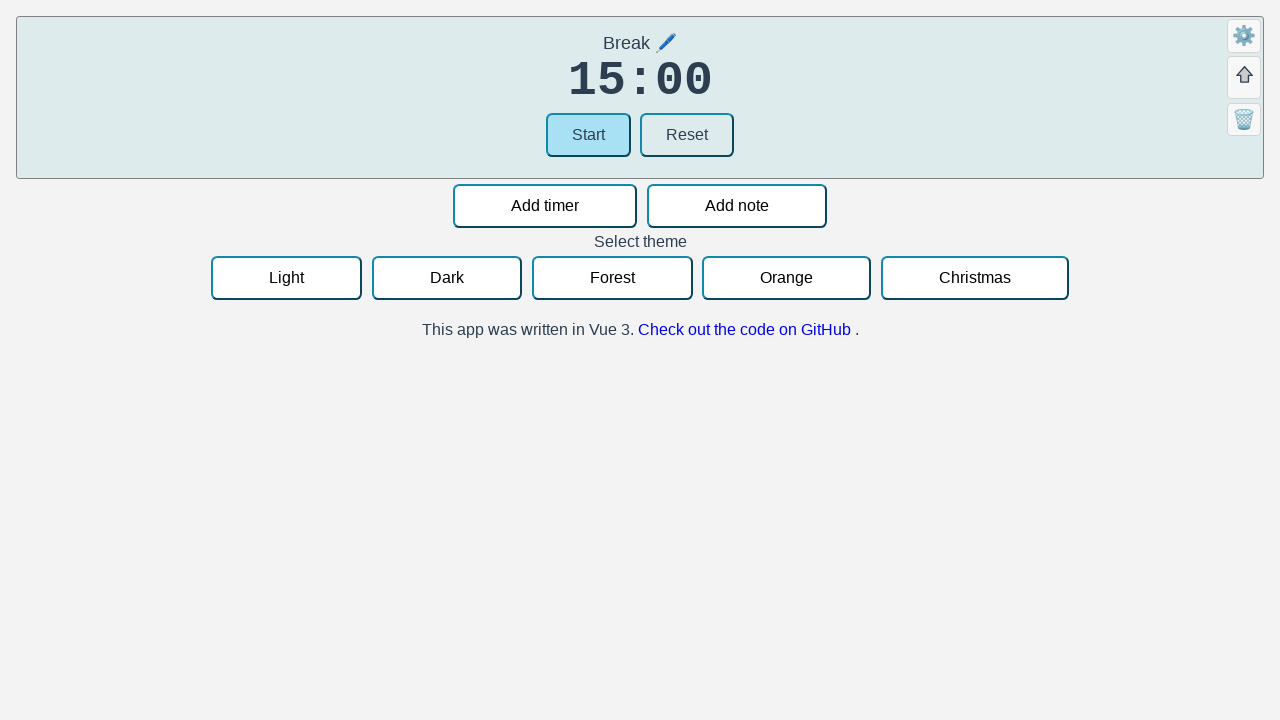

Located the last timer widget
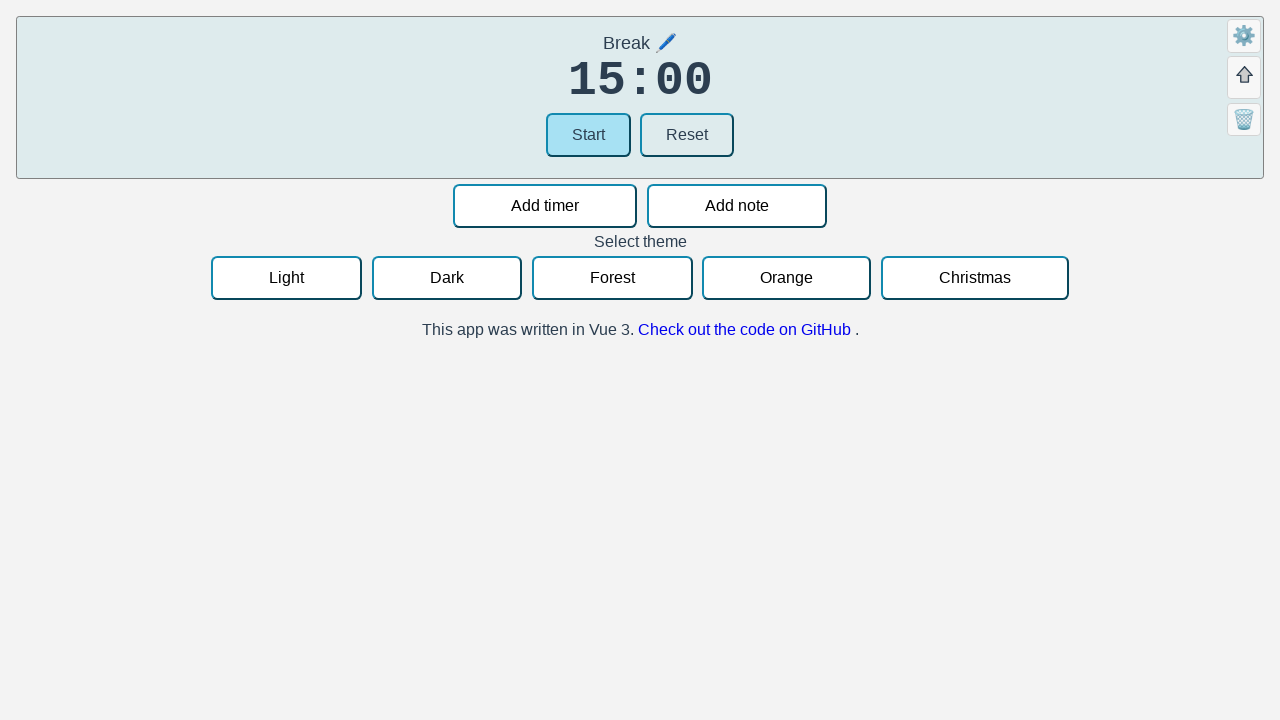

Located the Start button in the timer widget
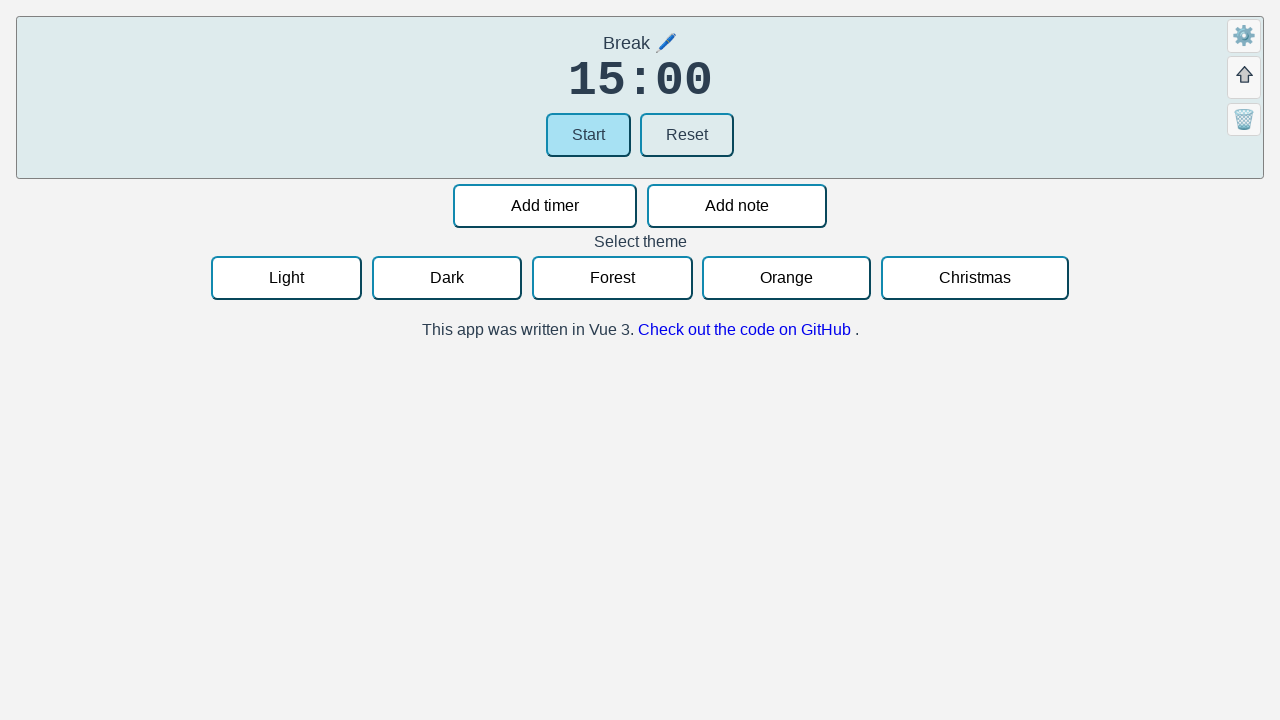

Captured initial timer value: 15:00
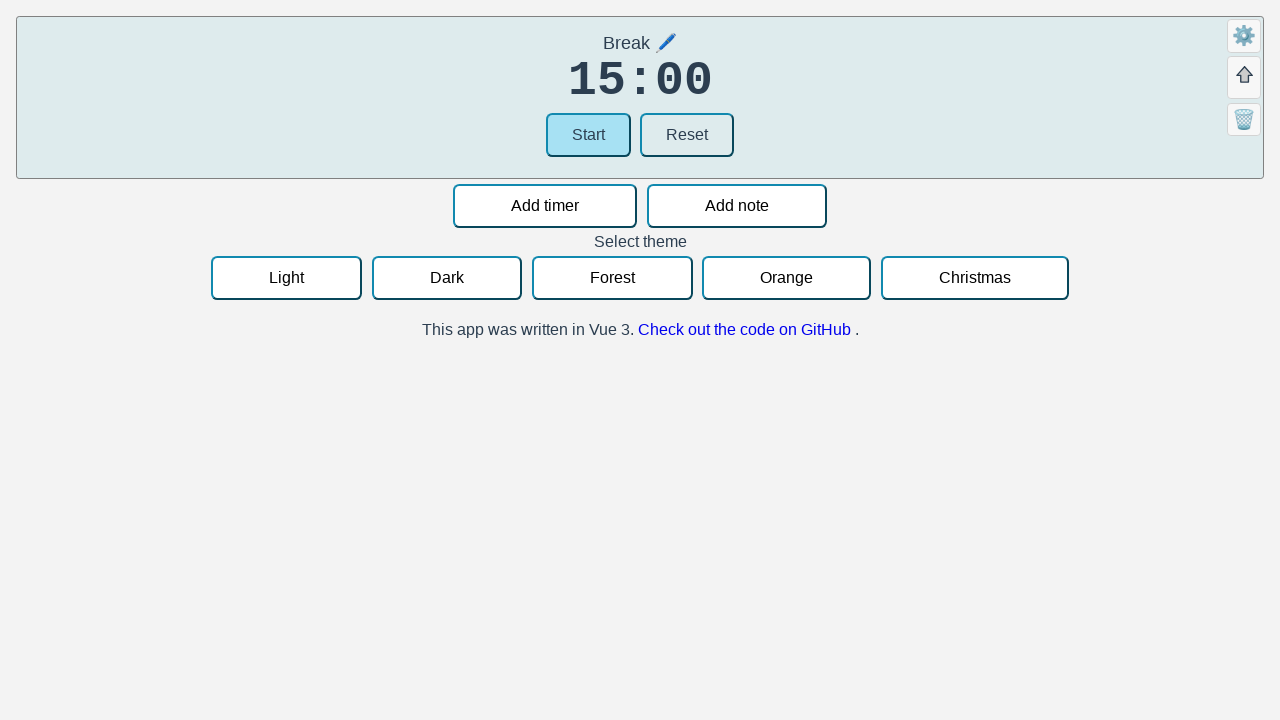

Clicked Start button to begin timer countdown at (588, 135) on .widget >> nth=-1 >> internal:role=button >> internal:text="Start"i
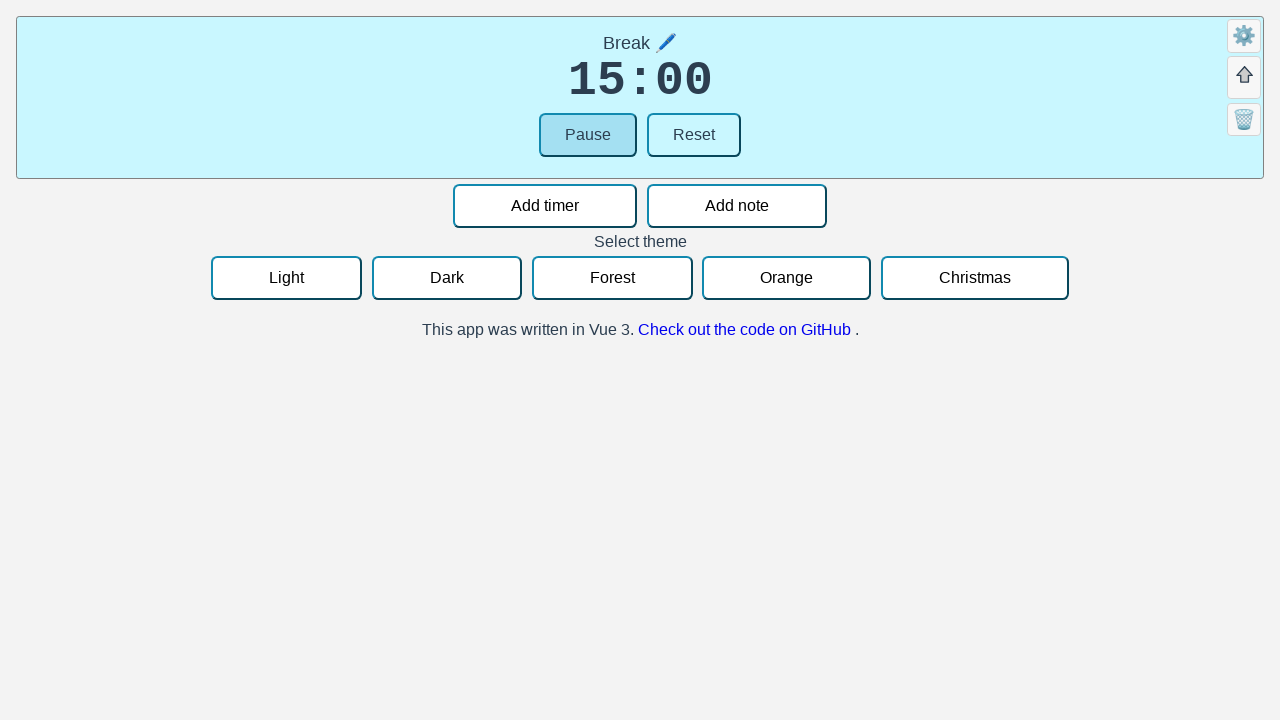

Waited 1 second for timer to count down
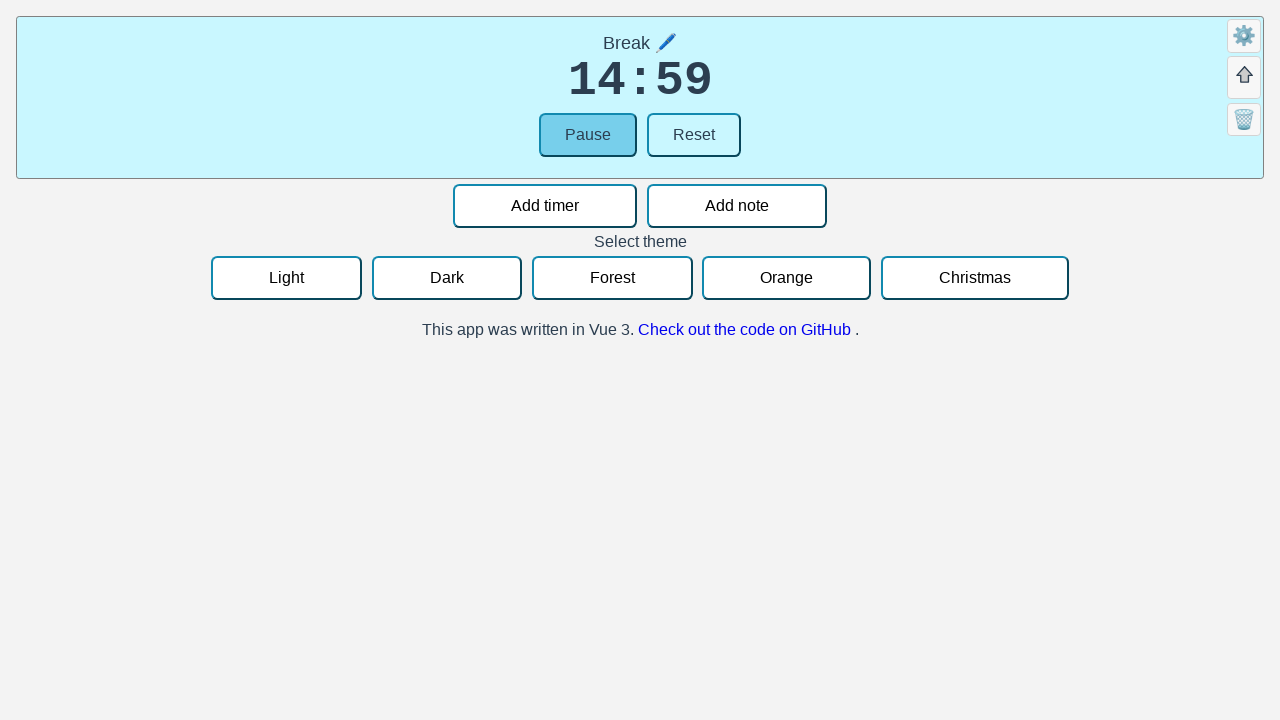

Captured timer value after 1 second: 14:59
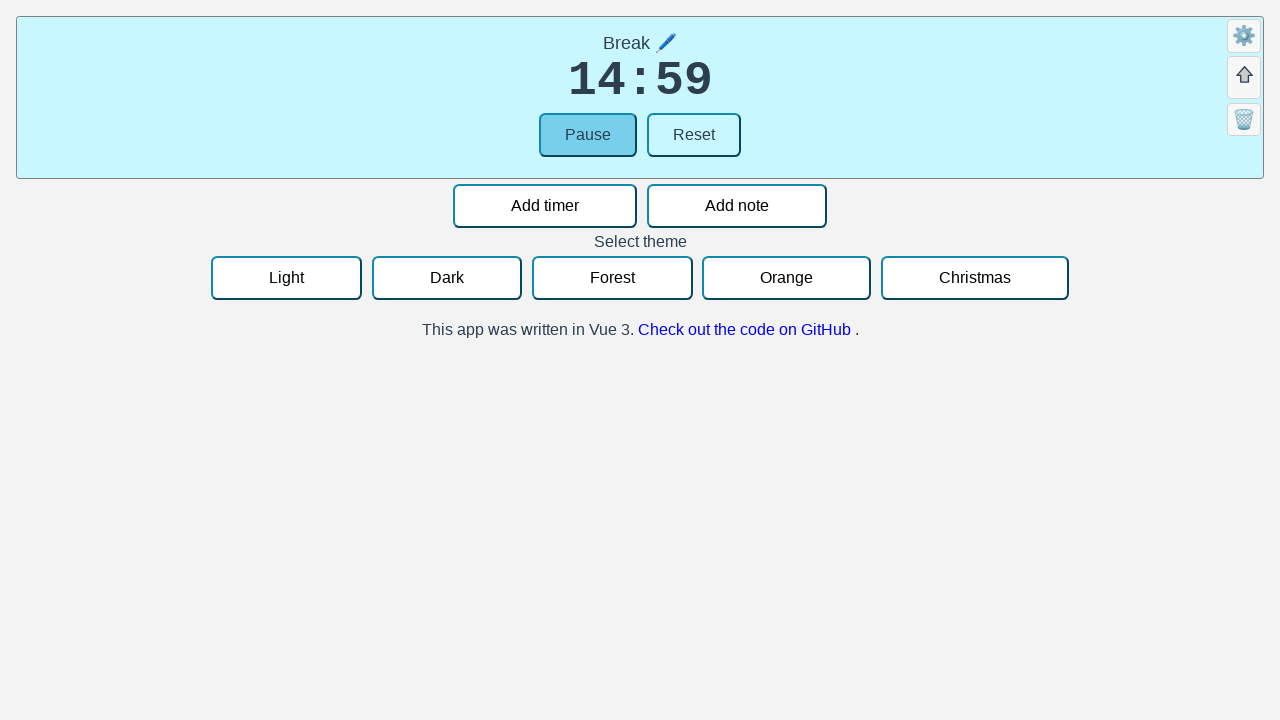

Verified timer countdown: 15:00 → 14:59
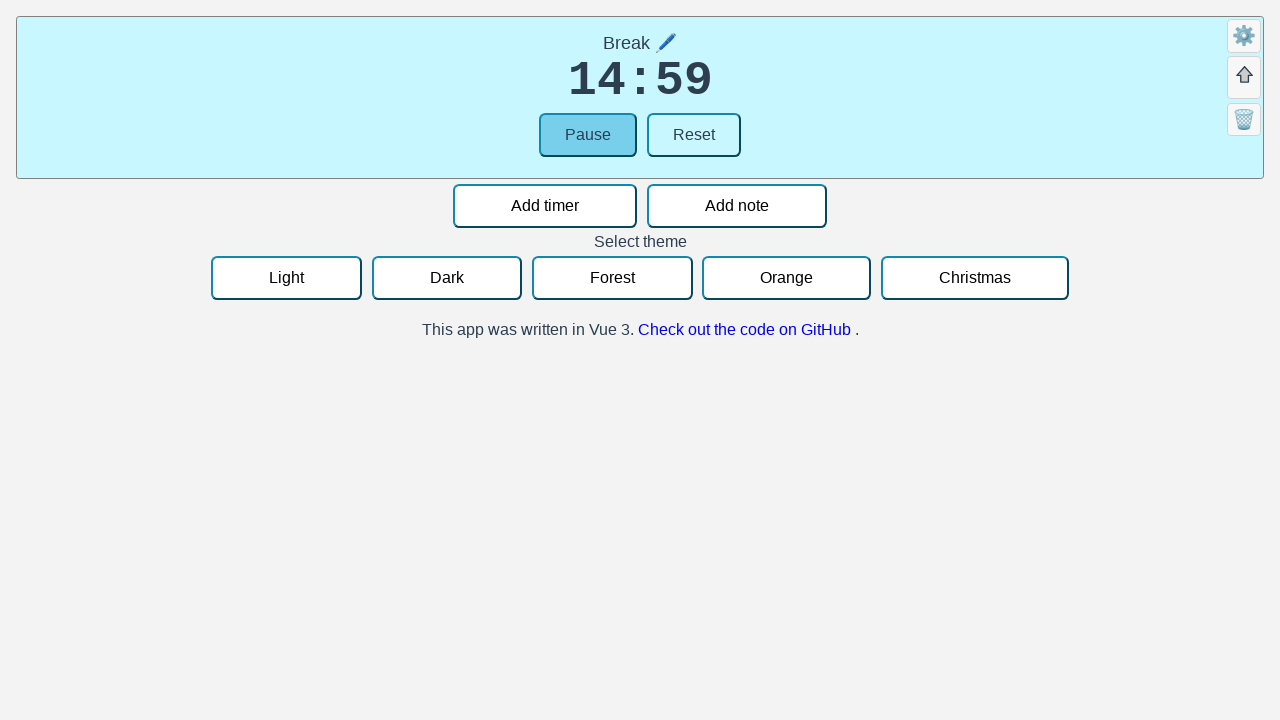

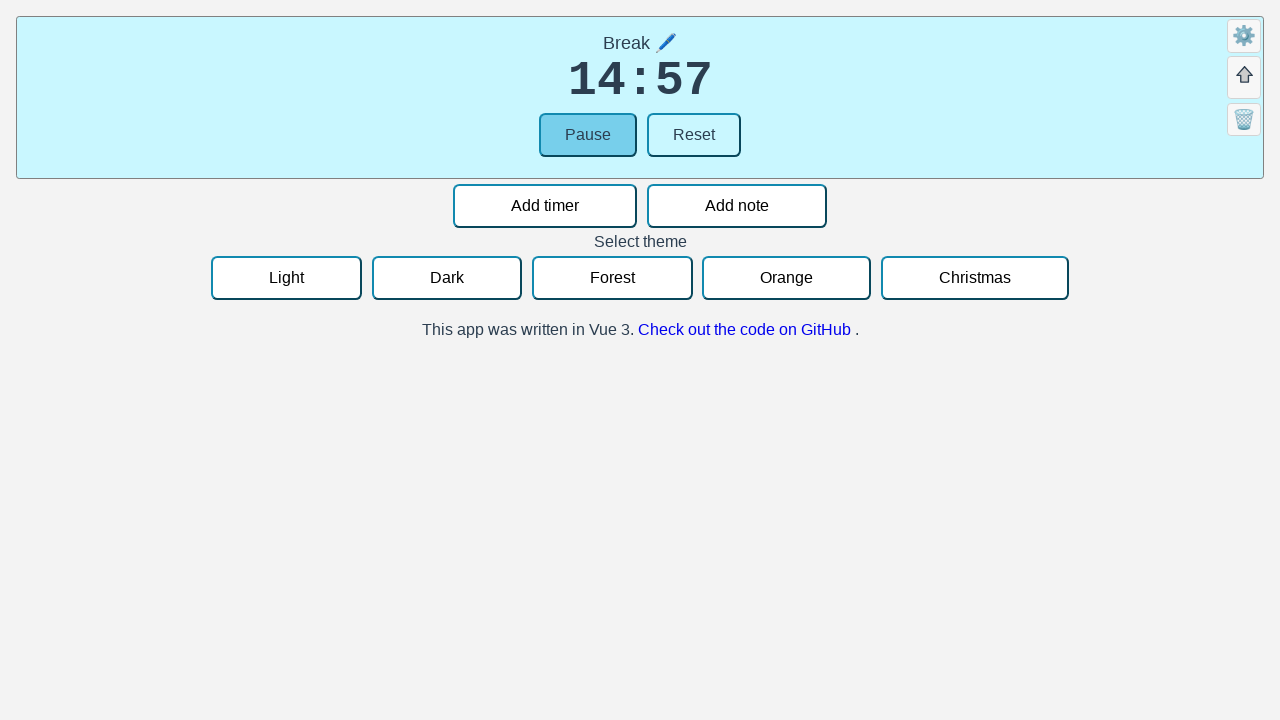